Tests successful user registration by filling in username, email, and password fields with valid data and verifying the success message appears.

Starting URL: https://erikdark.github.io/PyTest_01_reg_form/

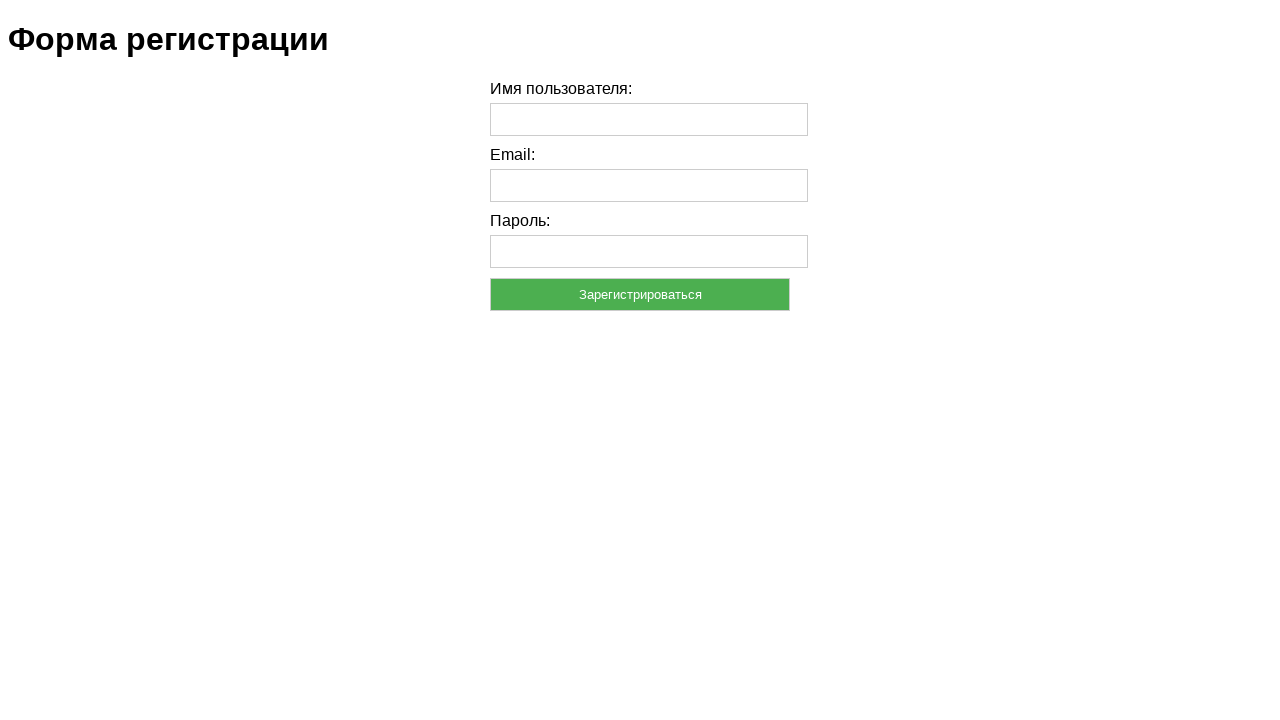

Filled username field with 'Erik' on #username
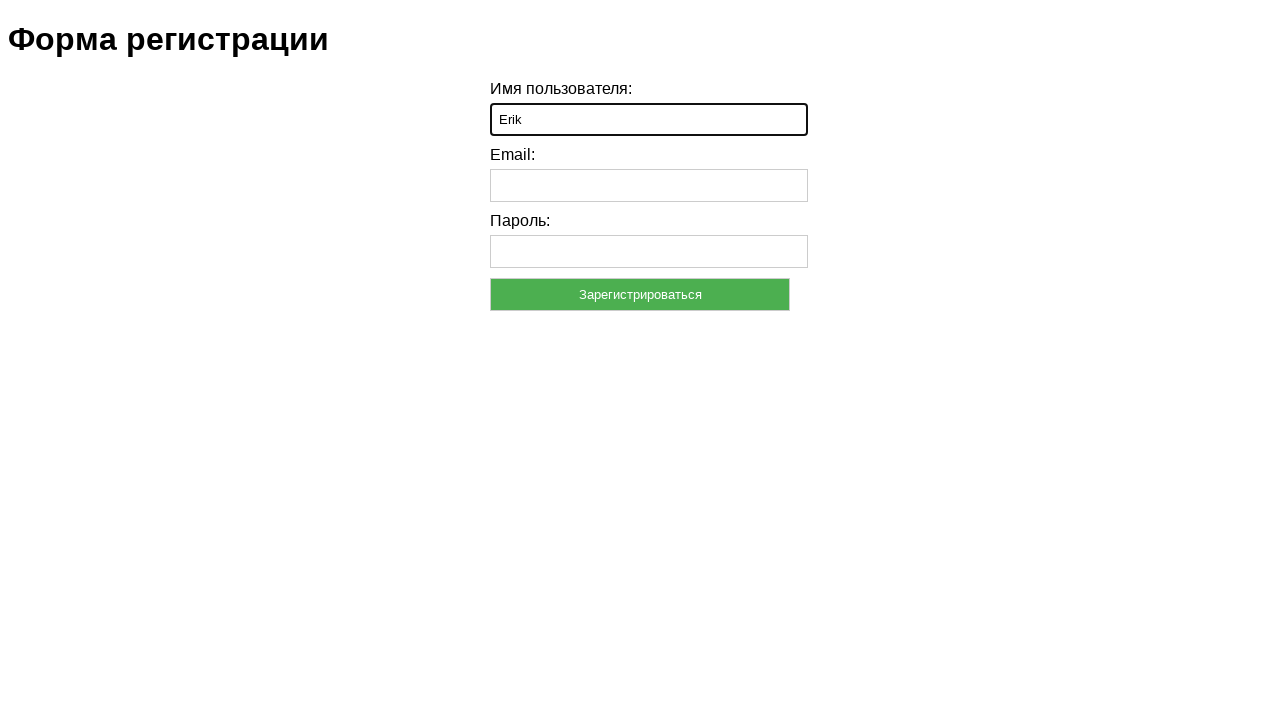

Filled email field with 'Erik@mail.ru' on #email
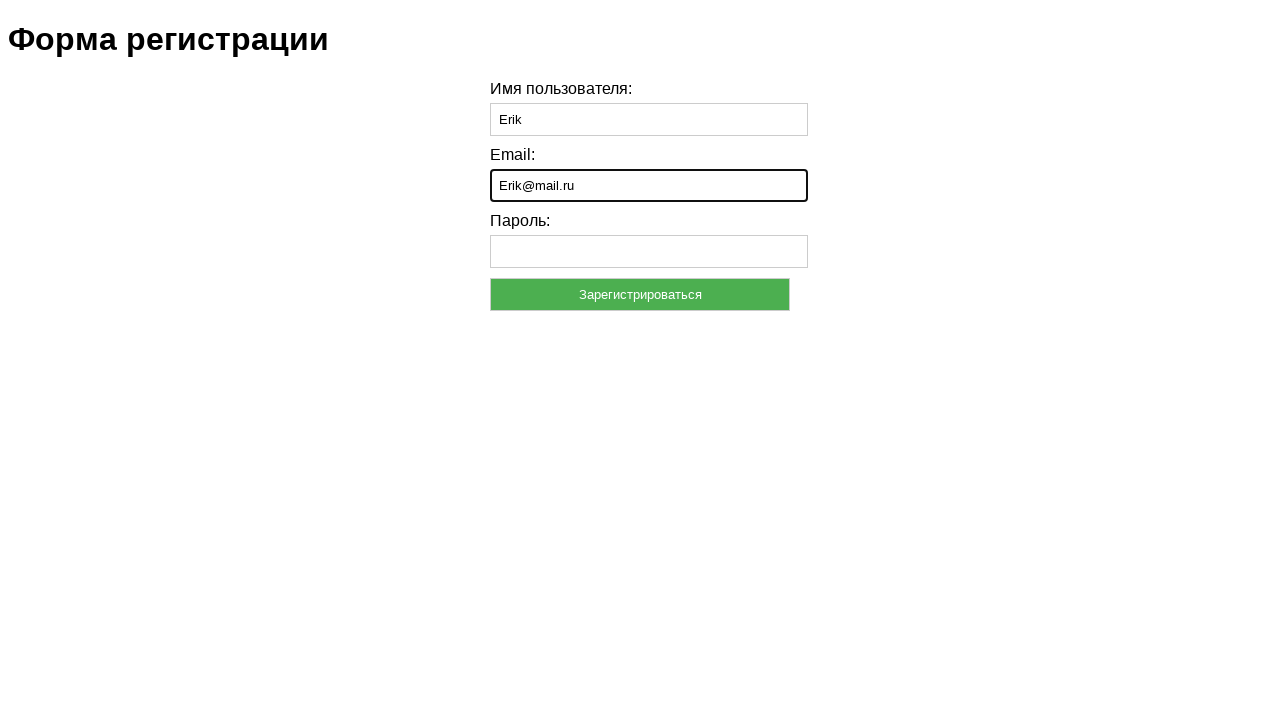

Filled password field with 'Erik123' on #password
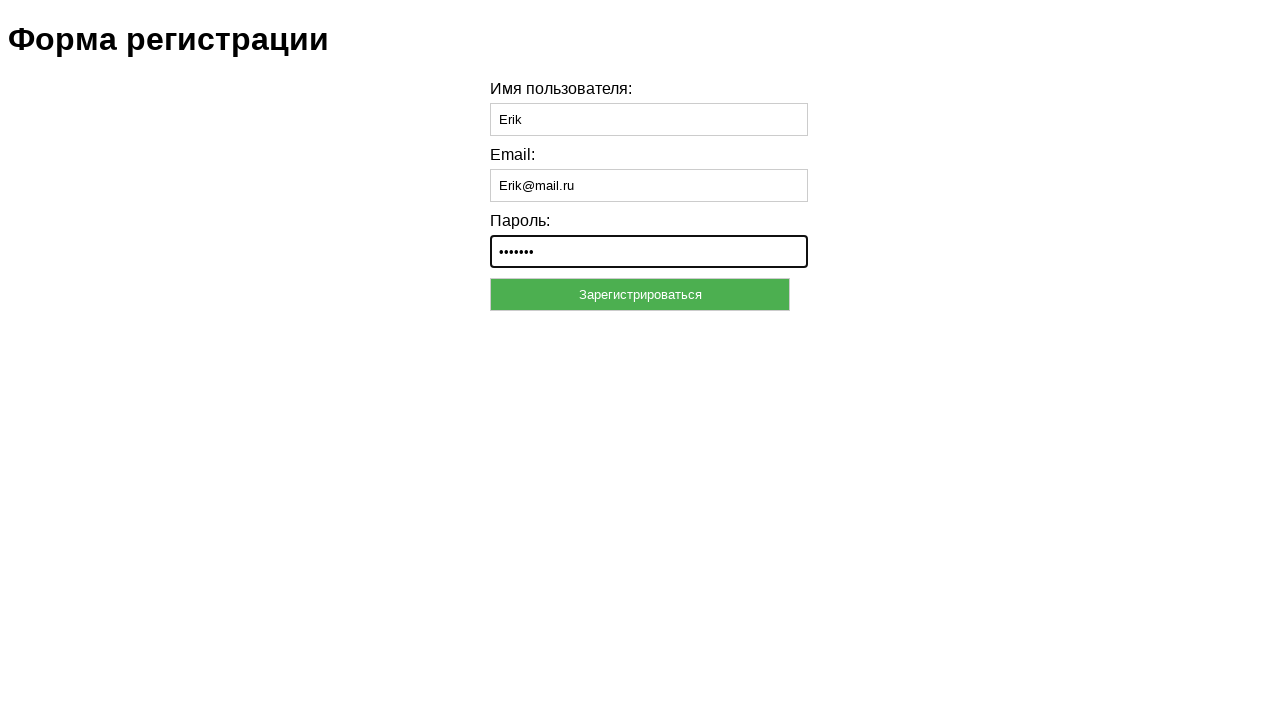

Clicked submit button to register at (640, 294) on button
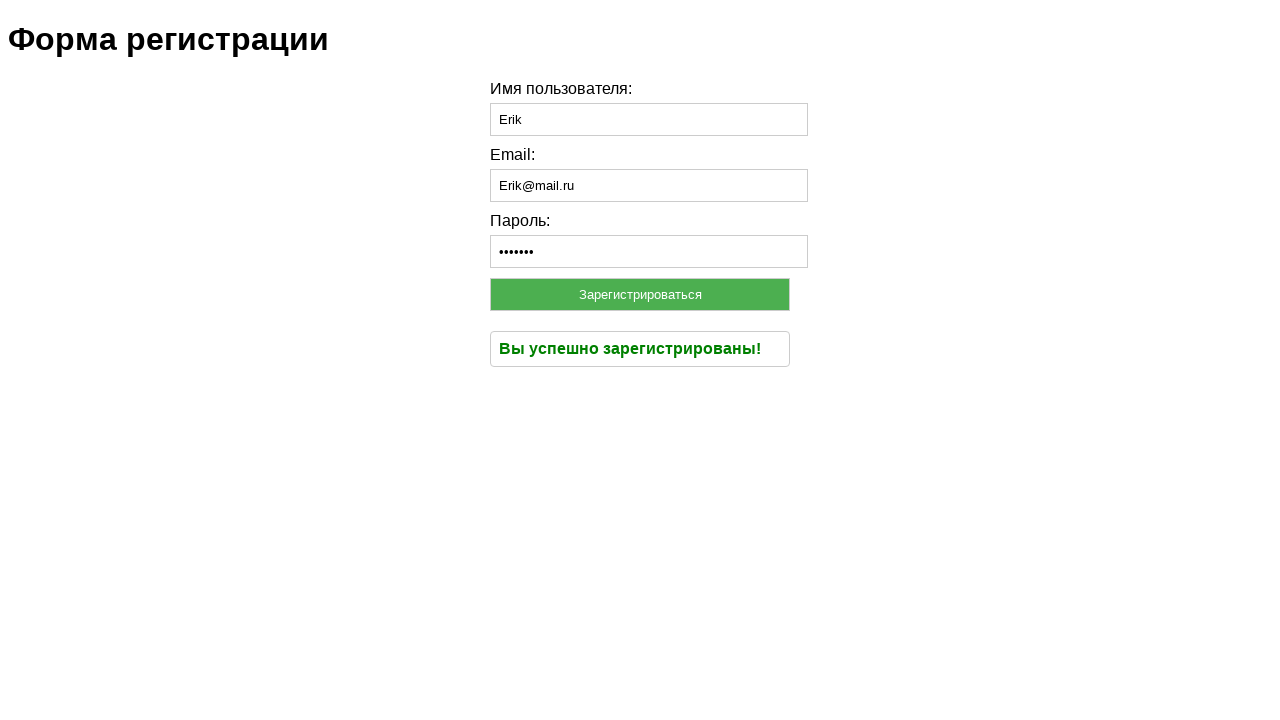

Success message appeared on page
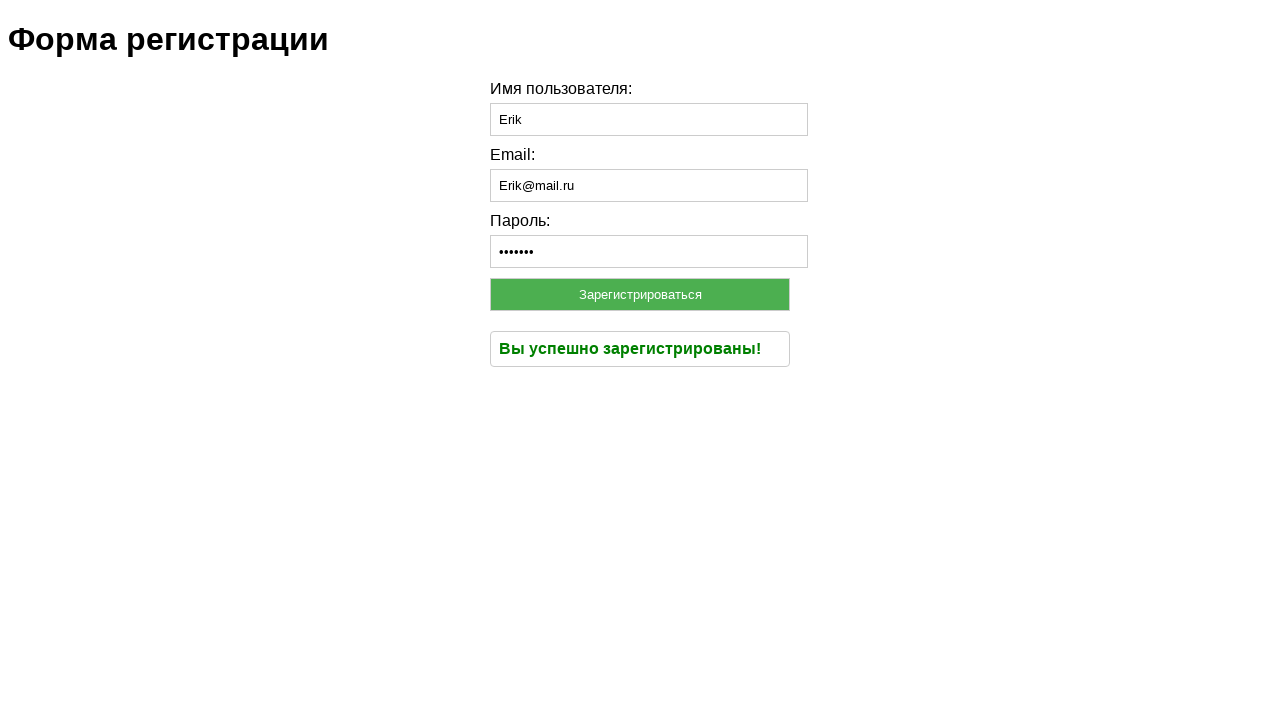

Retrieved success message text
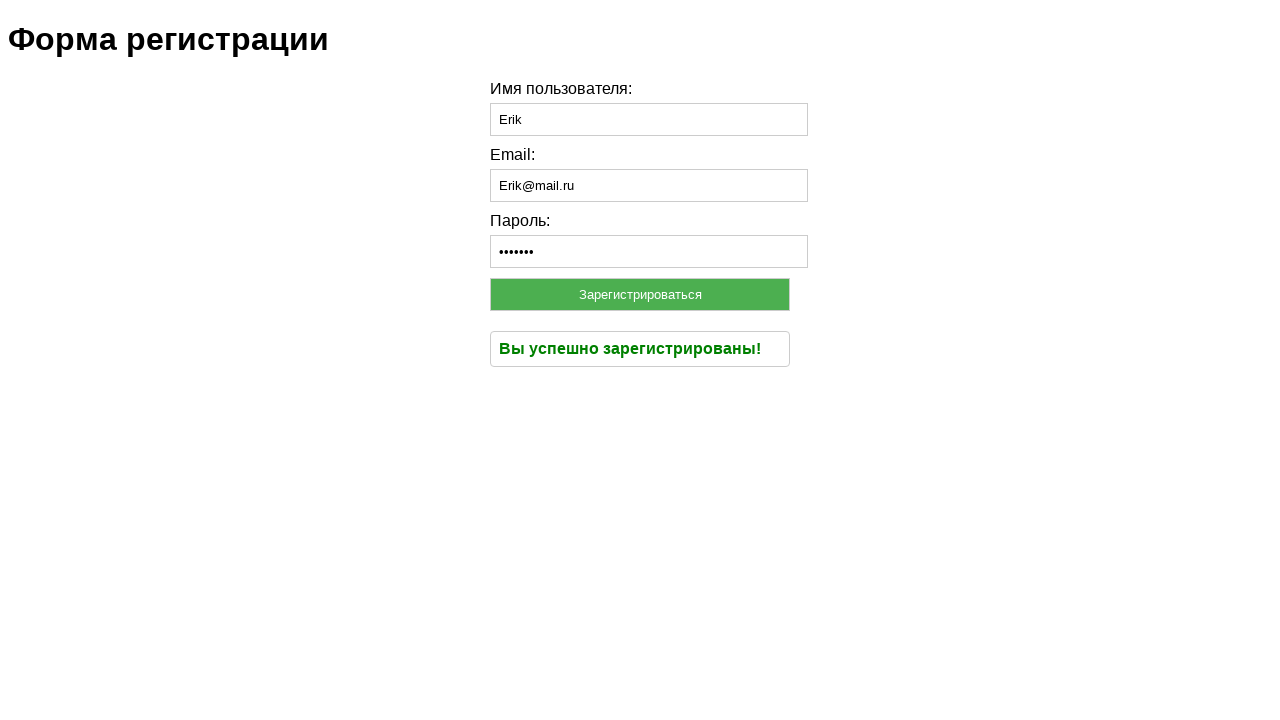

Verified success message displays correct text: 'Вы успешно зарегистрированы!'
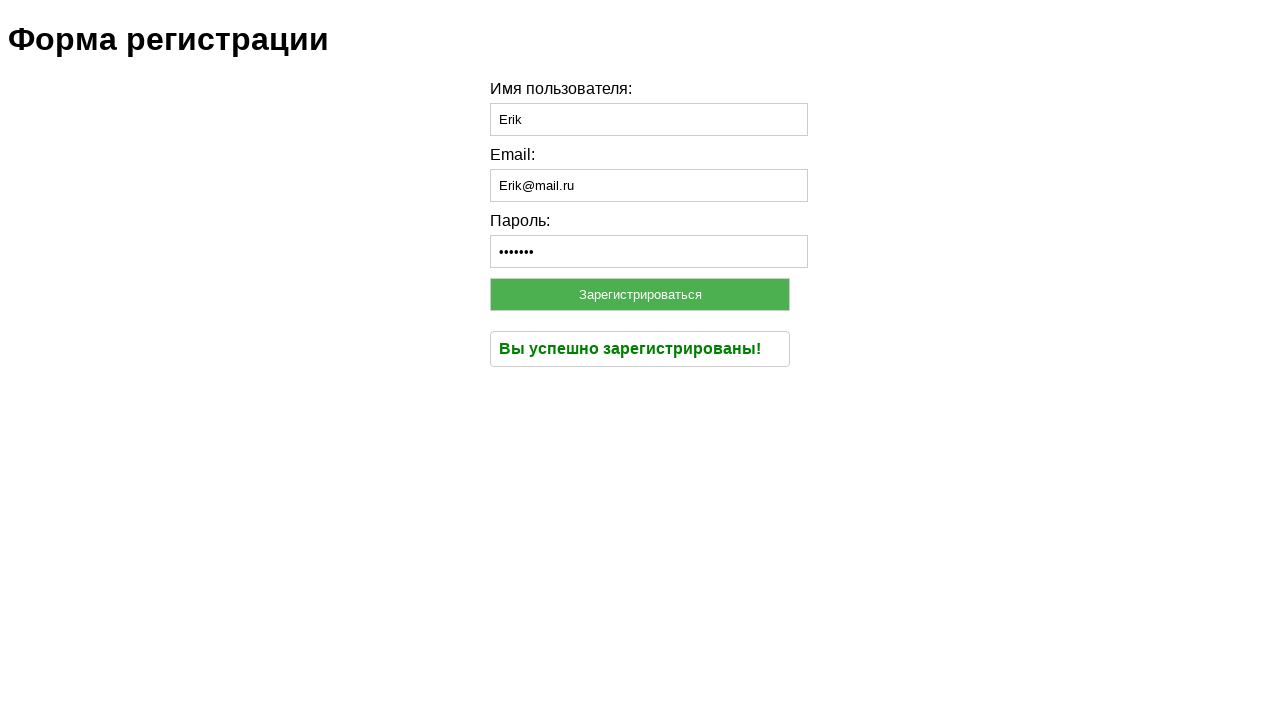

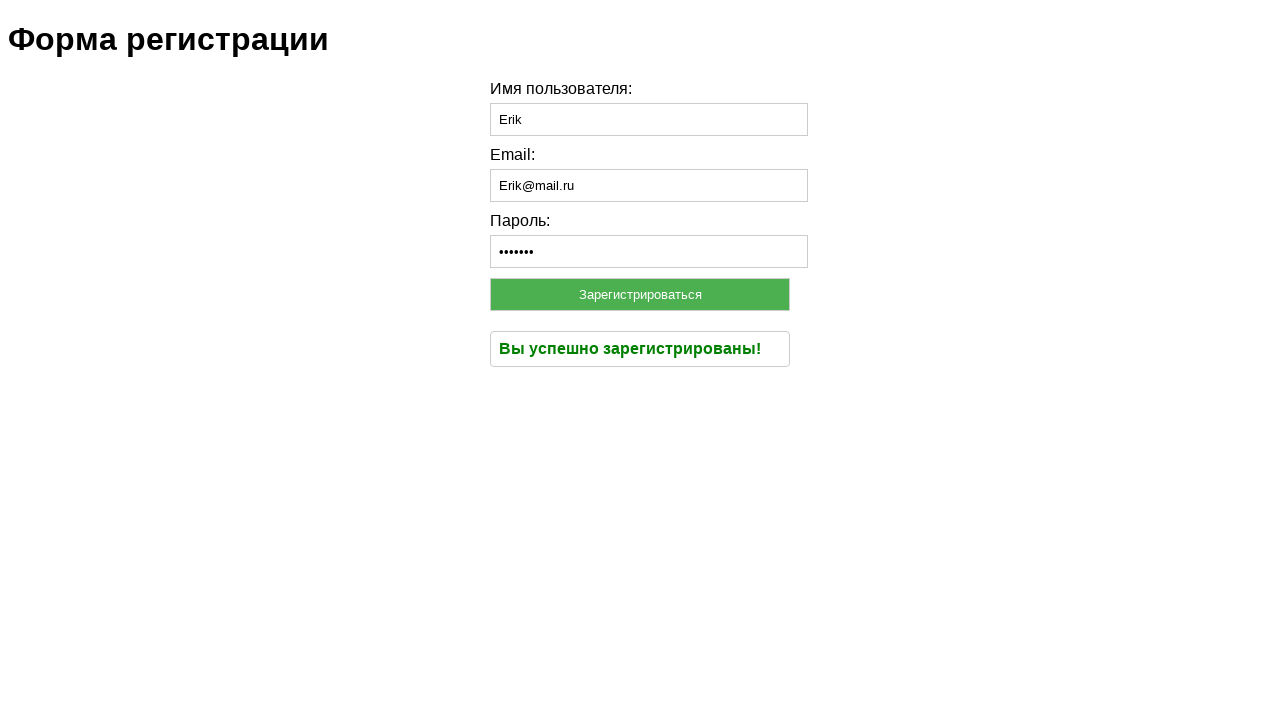